Tests right-click context menu functionality, hovering over menu items, and clicking to trigger an alert

Starting URL: http://swisnl.github.io/jQuery-contextMenu/demo.html

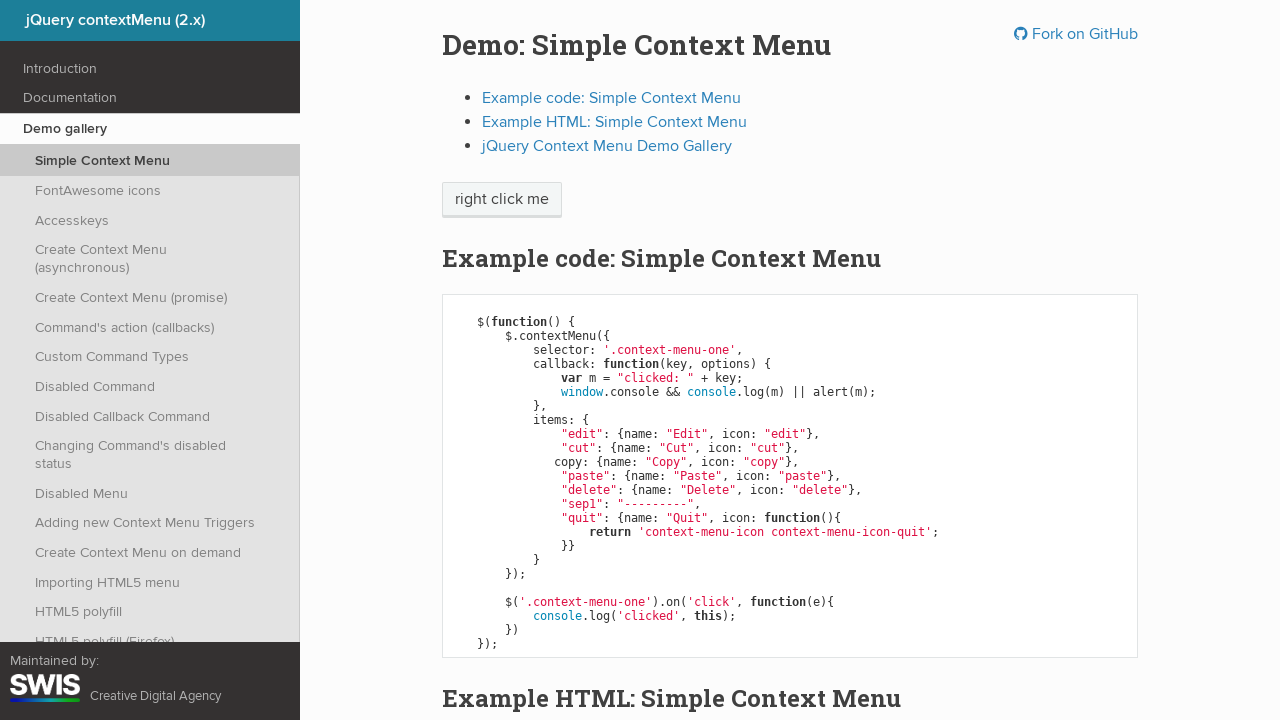

Right-clicked on 'right click me' element to open context menu at (502, 200) on span:text('right click me')
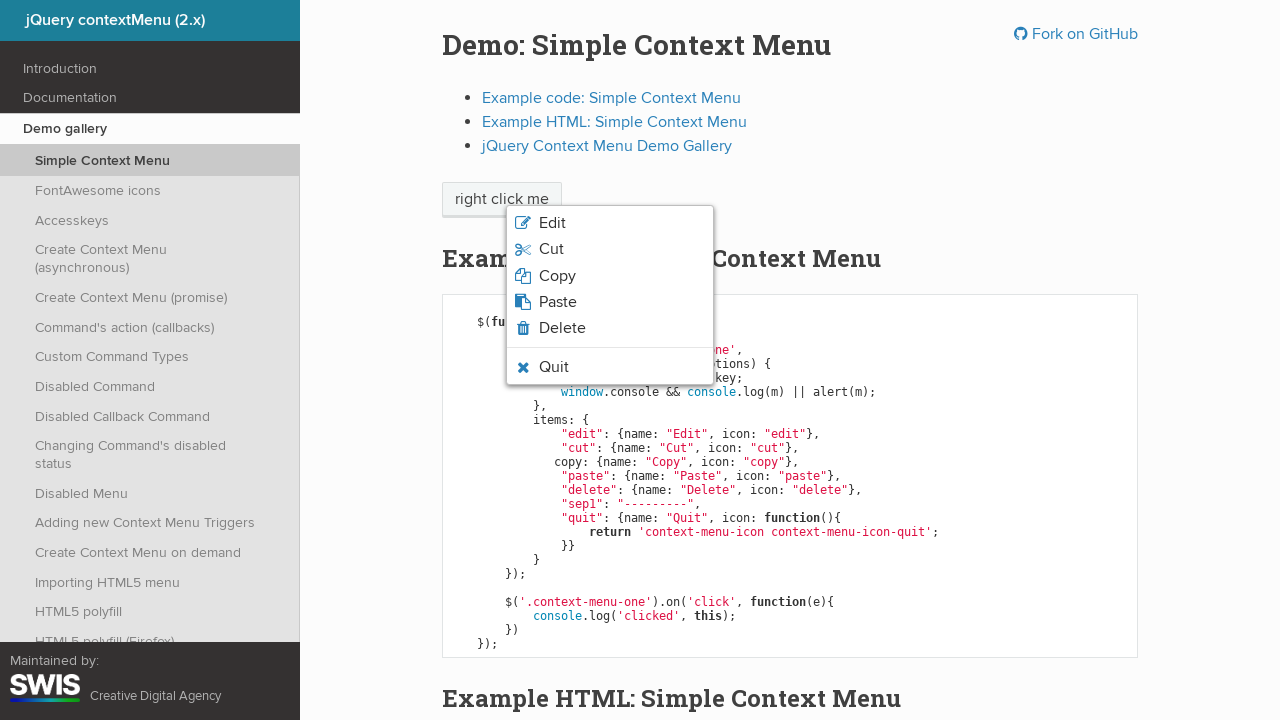

Context menu appeared with Quit option visible
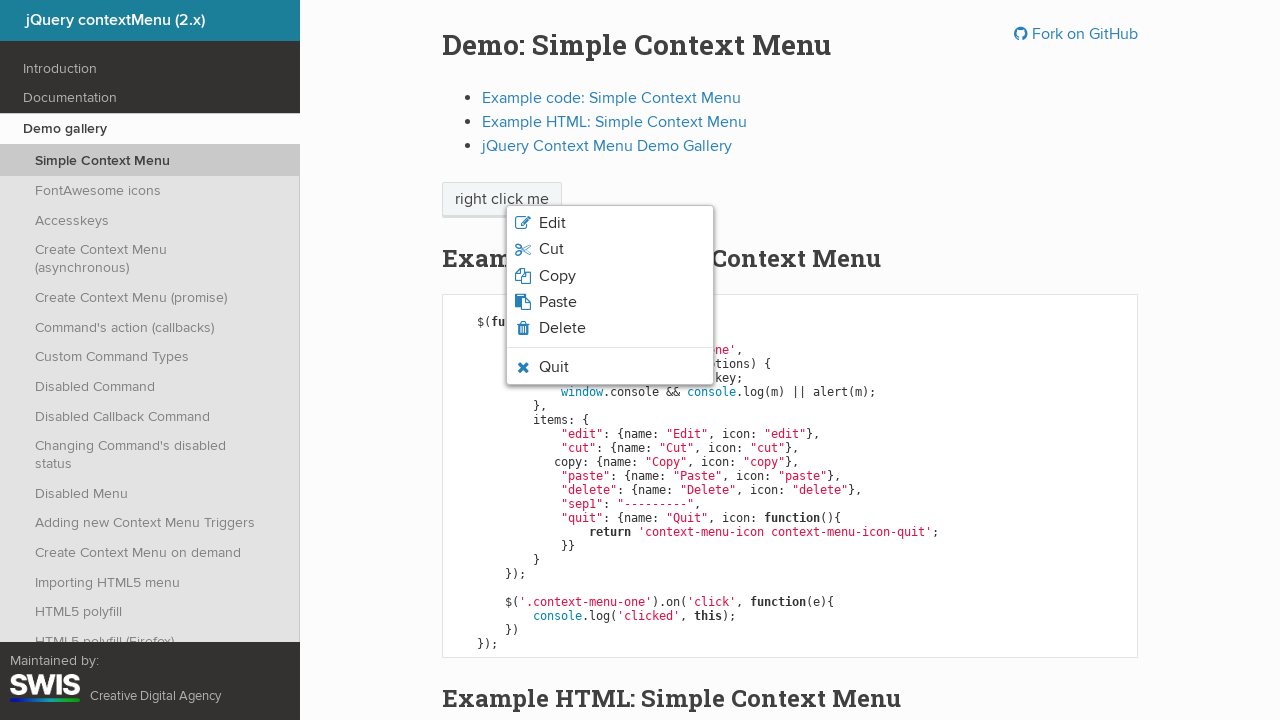

Hovered over the Quit menu option at (610, 367) on .context-menu-icon-quit
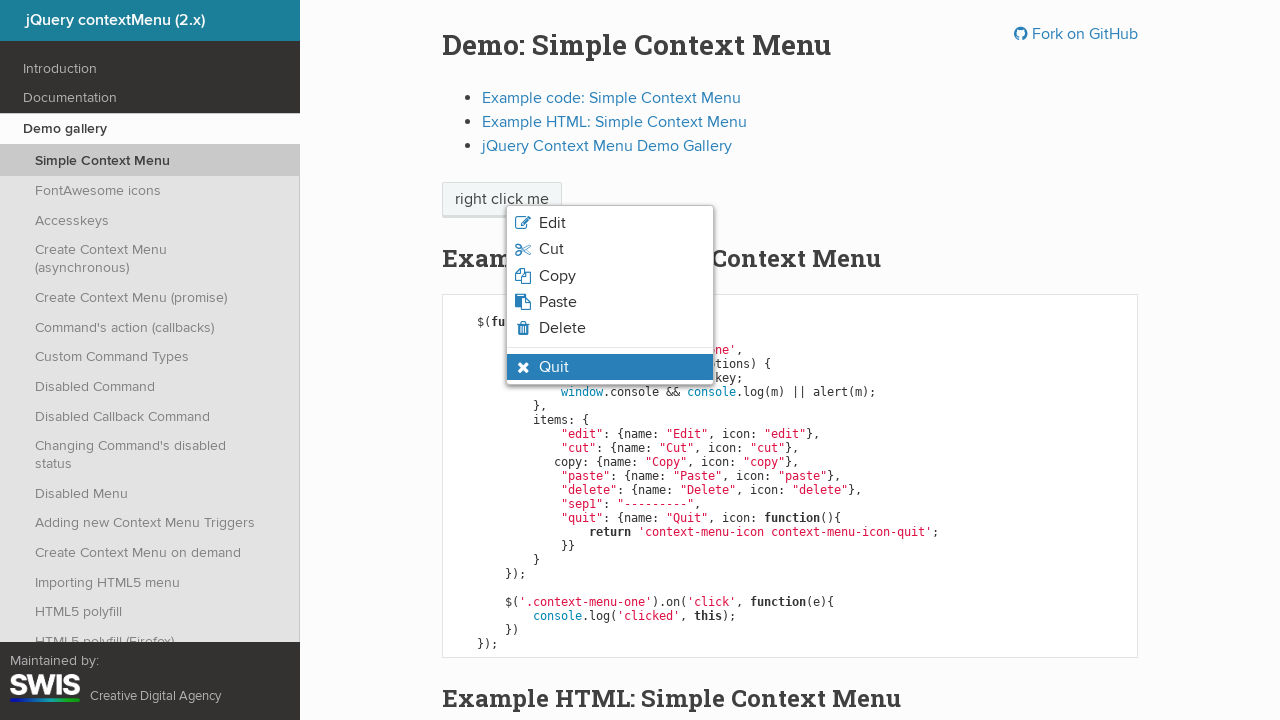

Waited 500ms for hover state to stabilize
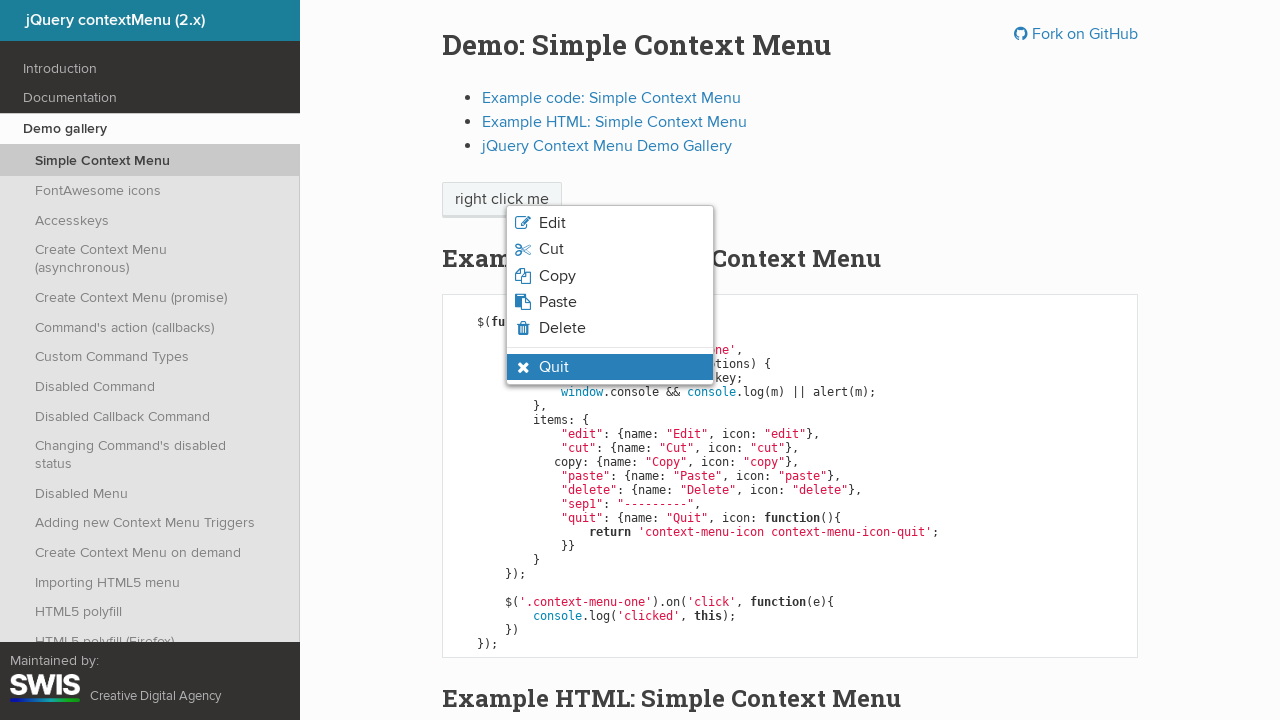

Clicked on the Quit menu option at (610, 367) on .context-menu-icon-quit
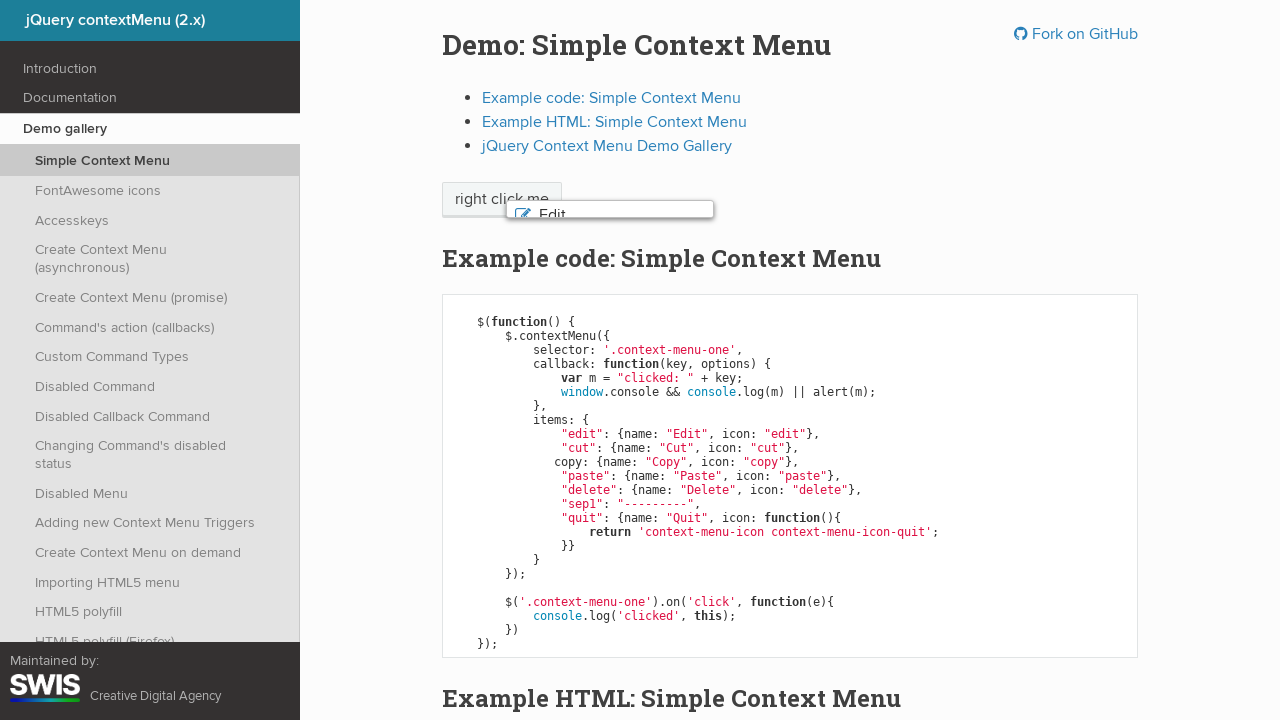

Set up alert dialog handler to accept alerts
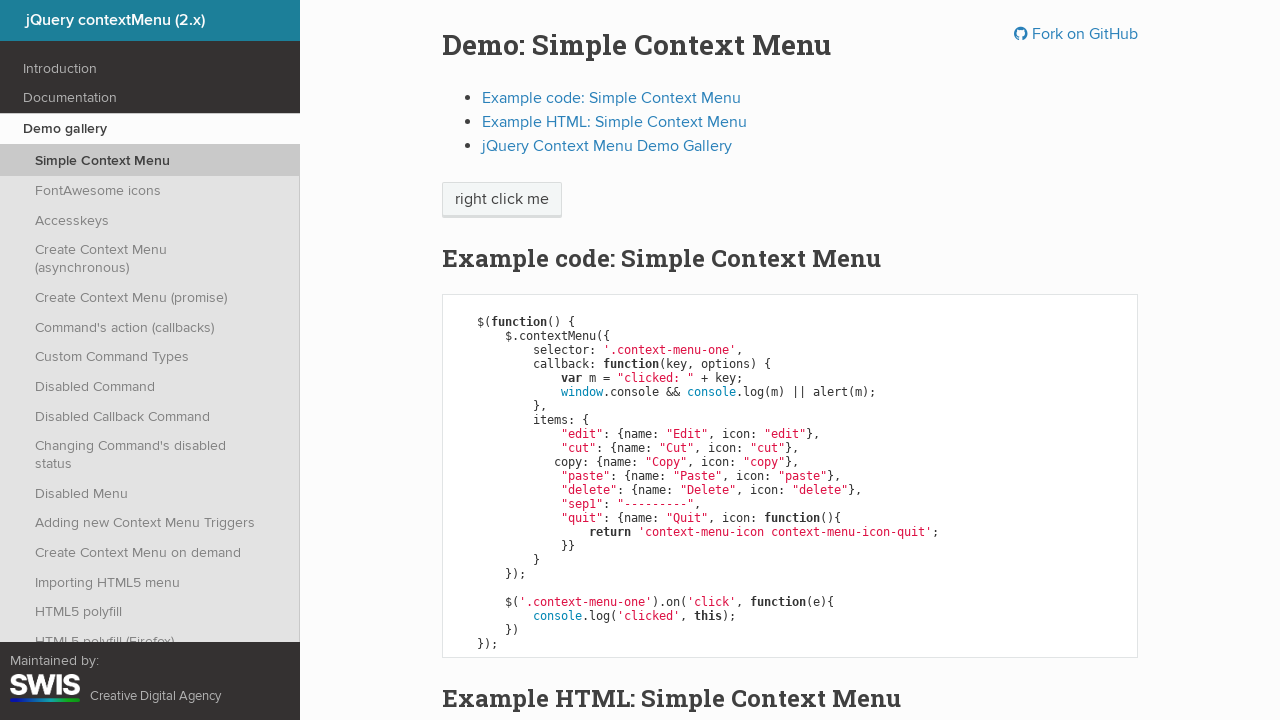

Waited 500ms for alert dialog to be processed
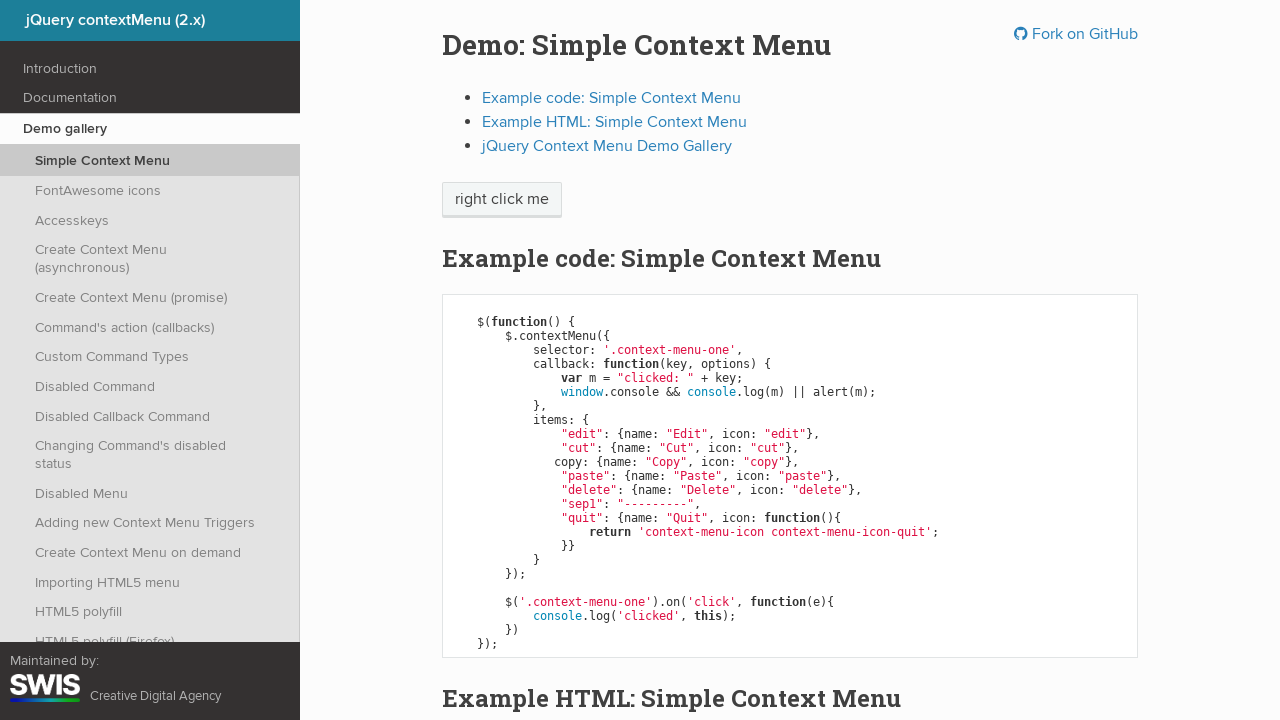

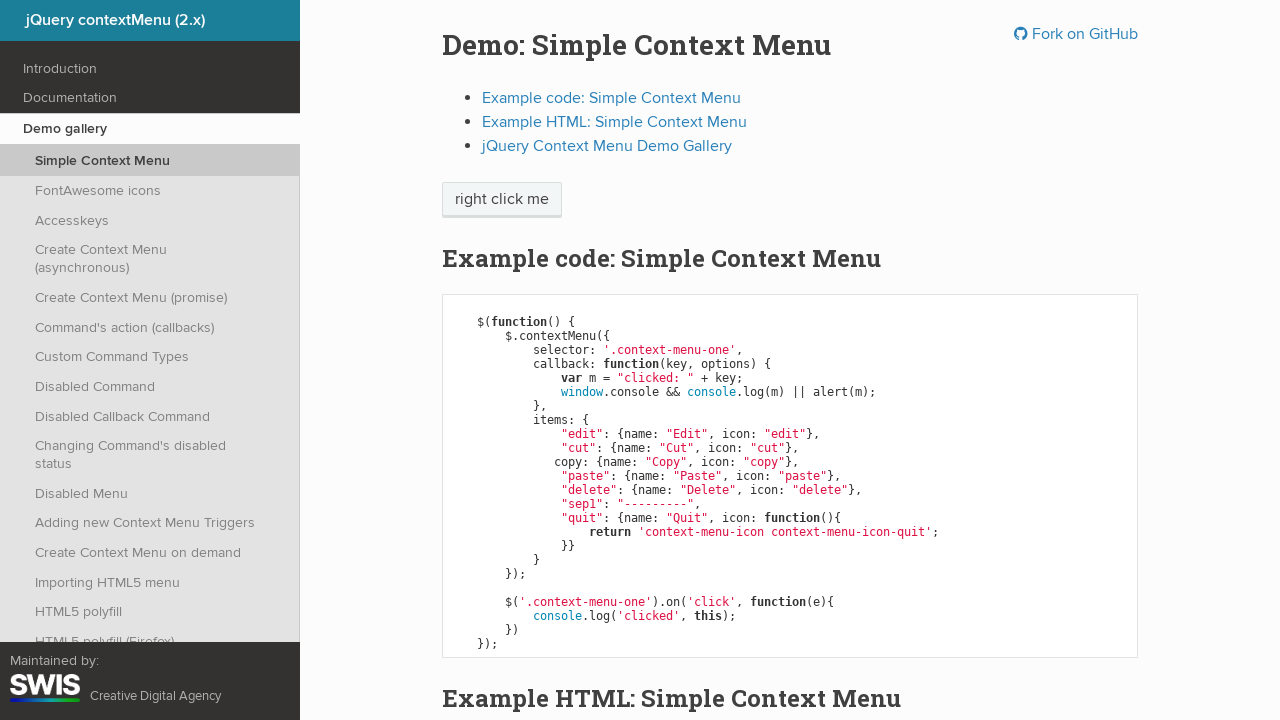